Tests various Selenium locator strategies (ID, name, class, CSS selector, XPath, link text) on a practice page by filling login forms, triggering password reset flow, and completing form fields

Starting URL: https://rahulshettyacademy.com/locatorspractice/

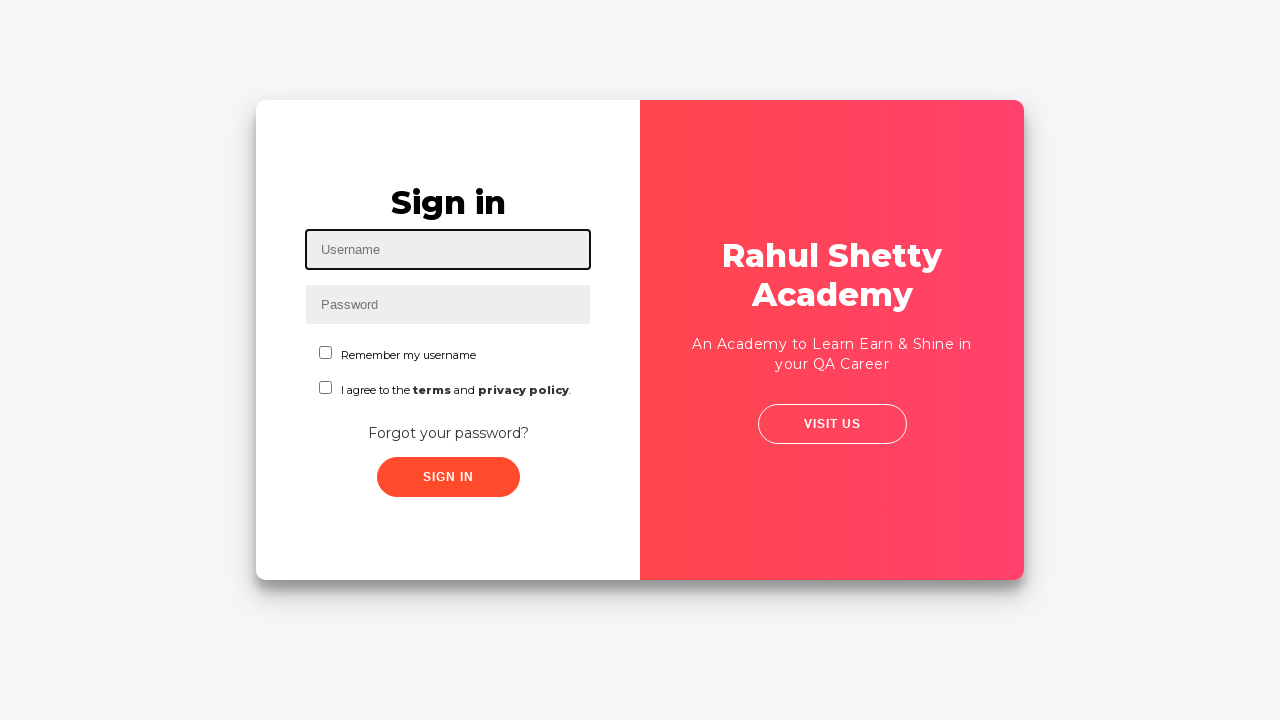

Filled username field with 'rahul' using ID locator on #inputUsername
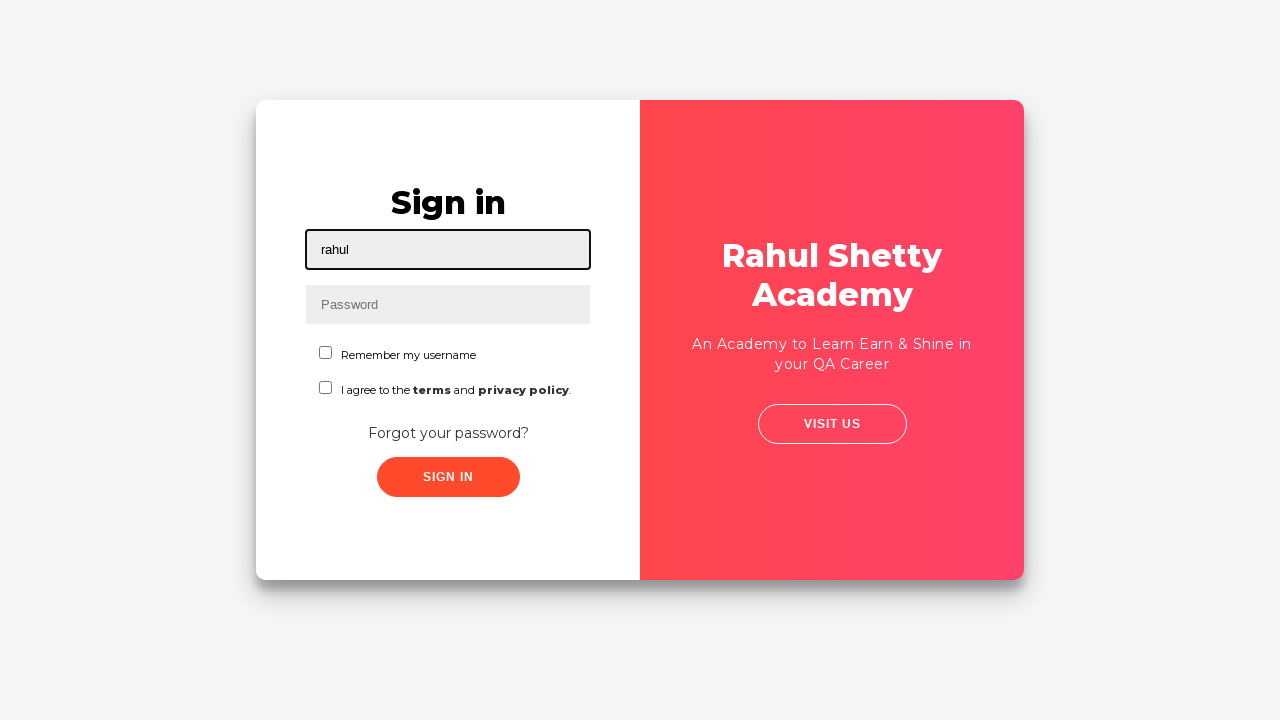

Filled password field with 'Hello123' using name attribute on input[name='inputPassword']
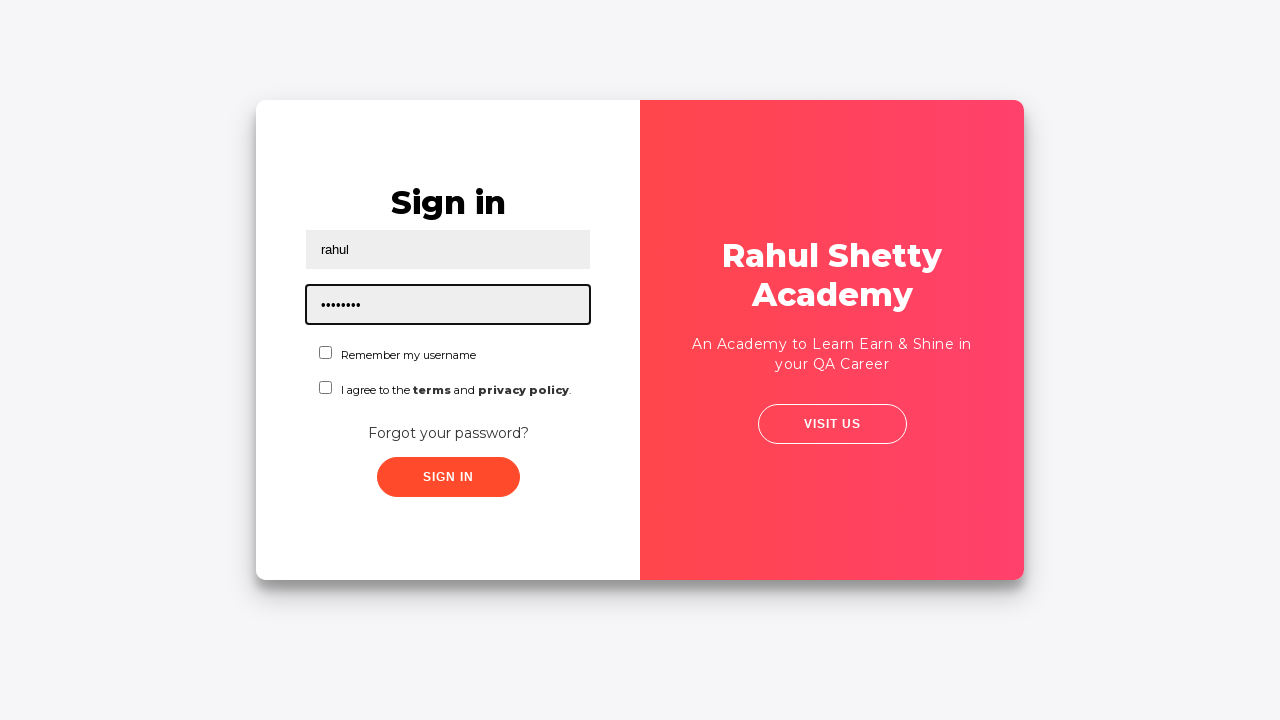

Clicked sign in button using class selector at (448, 477) on .signInBtn
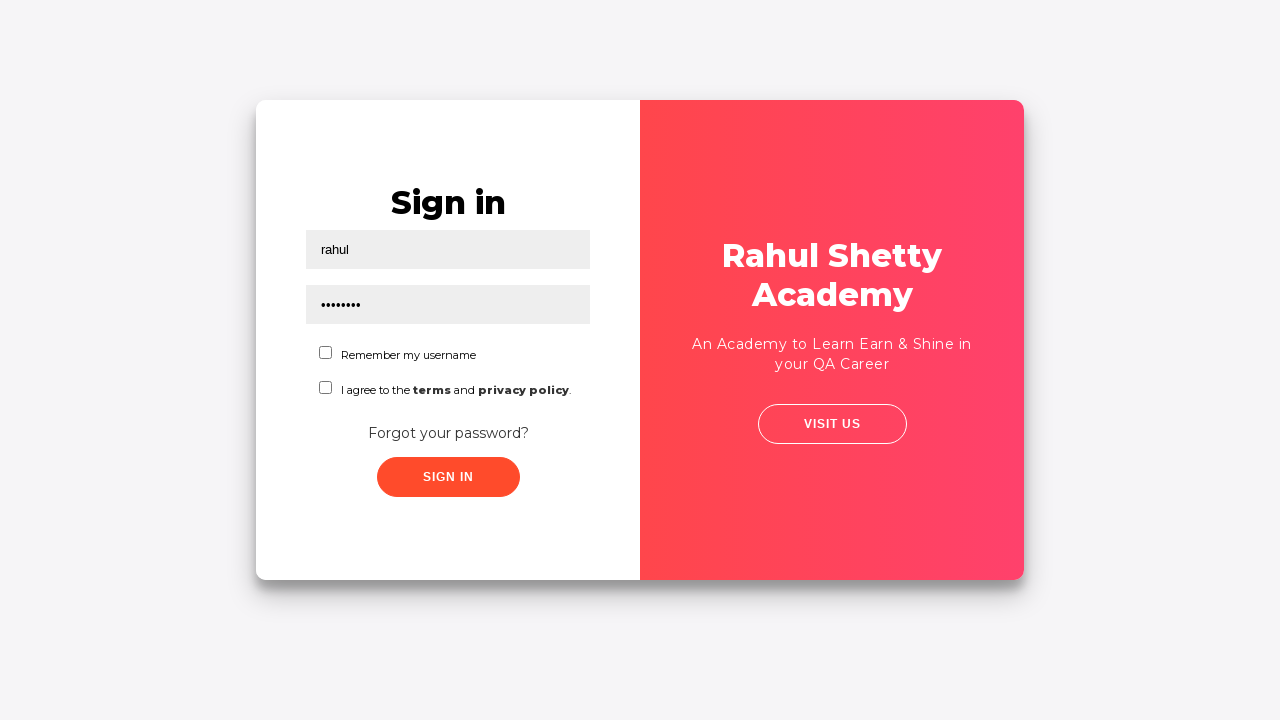

Error message appeared on login page
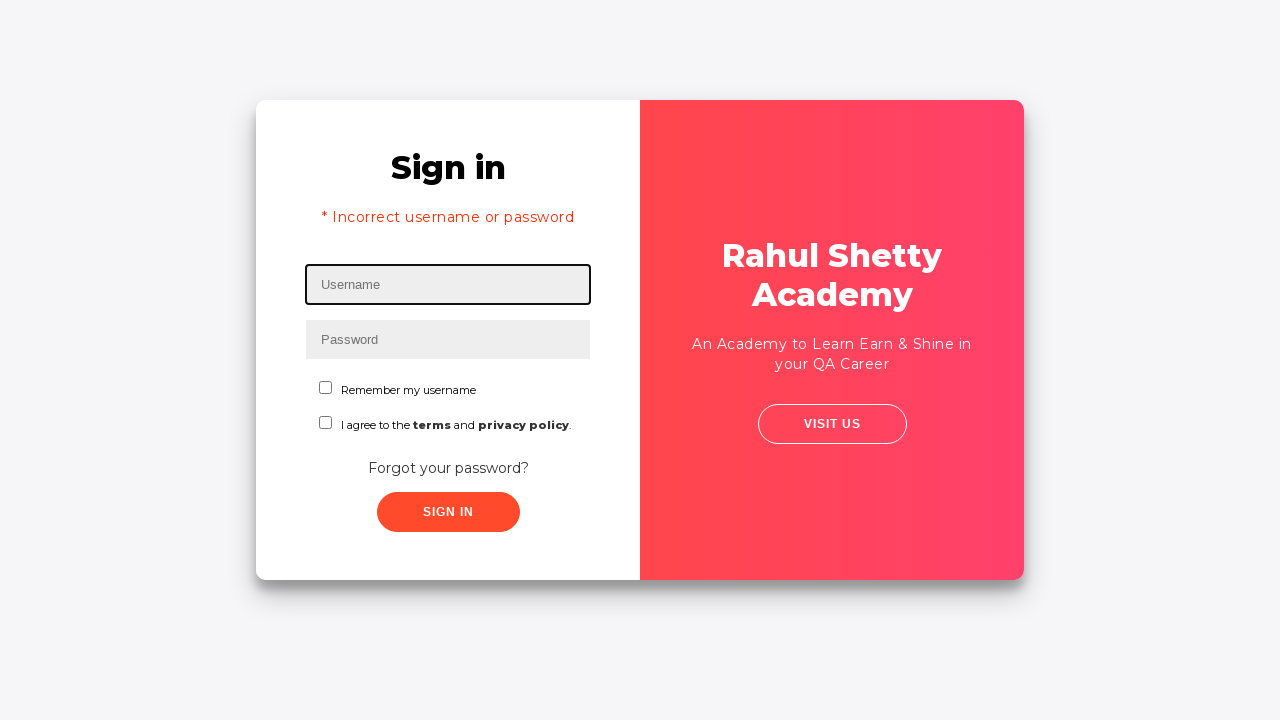

Clicked 'Forgot your password?' link at (448, 468) on text=Forgot your password?
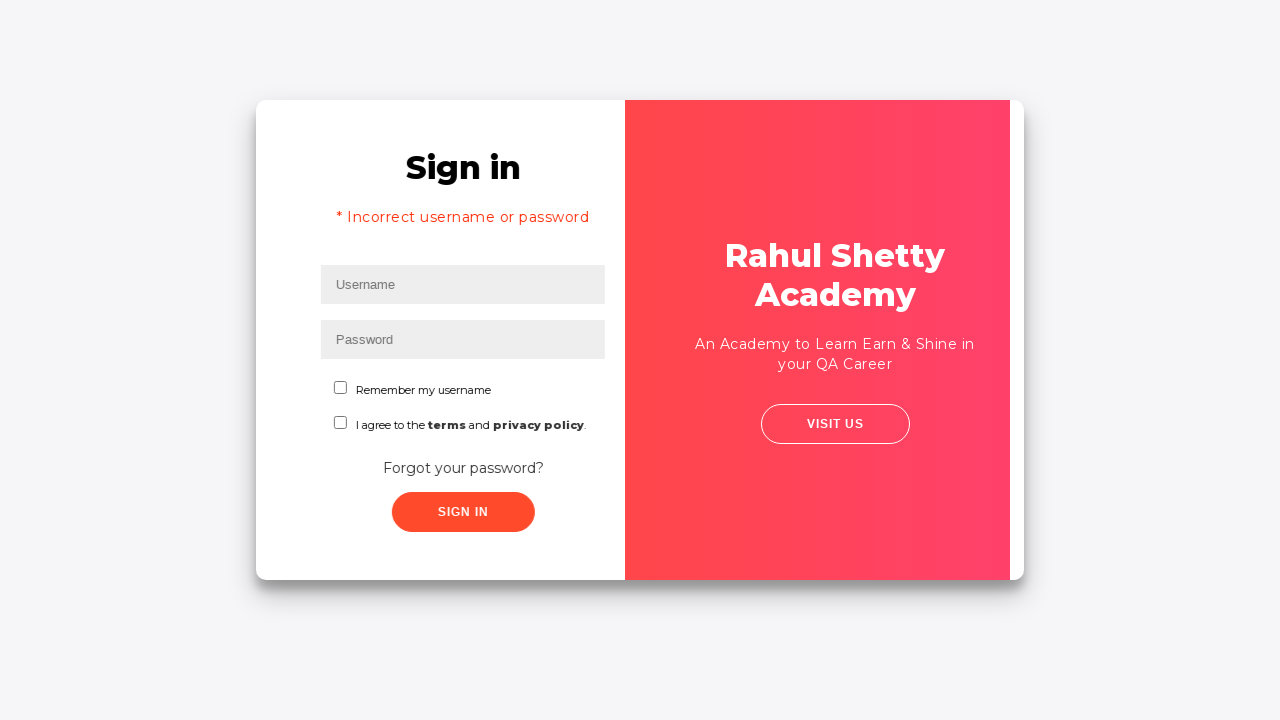

Waited for password reset form to load
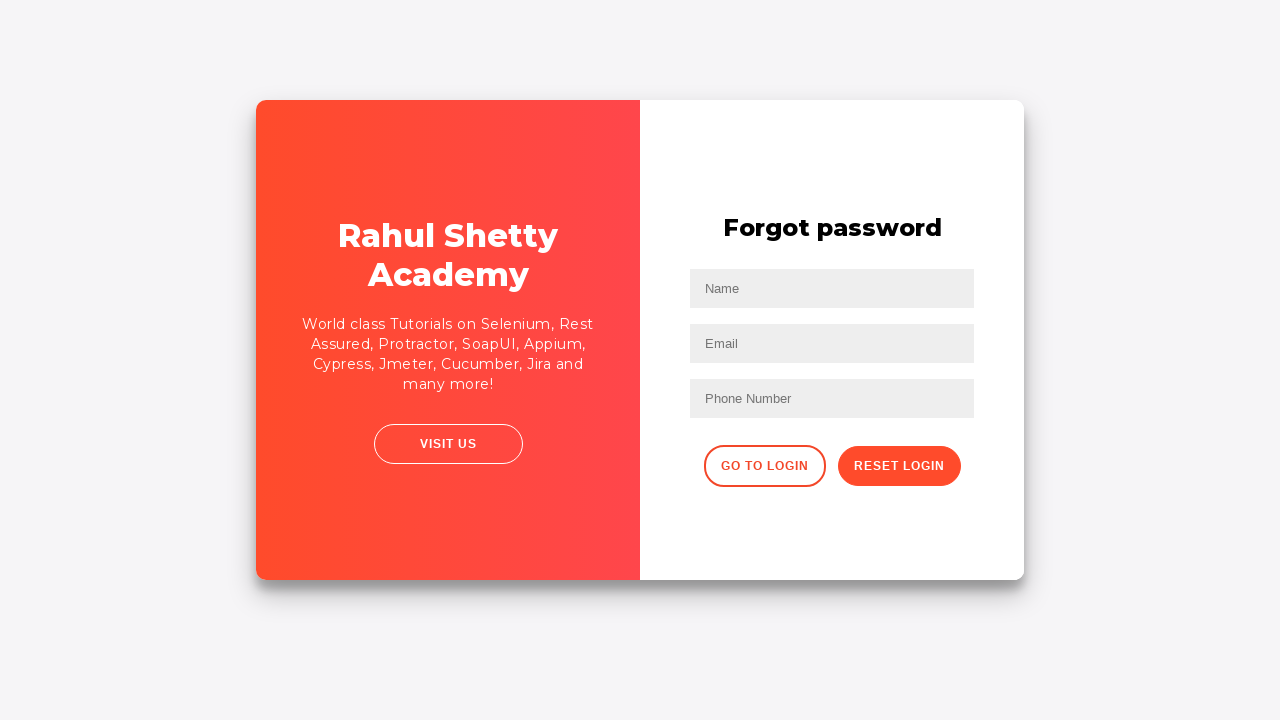

Filled name field with 'Rabin' using placeholder selector on input[placeholder='Name']
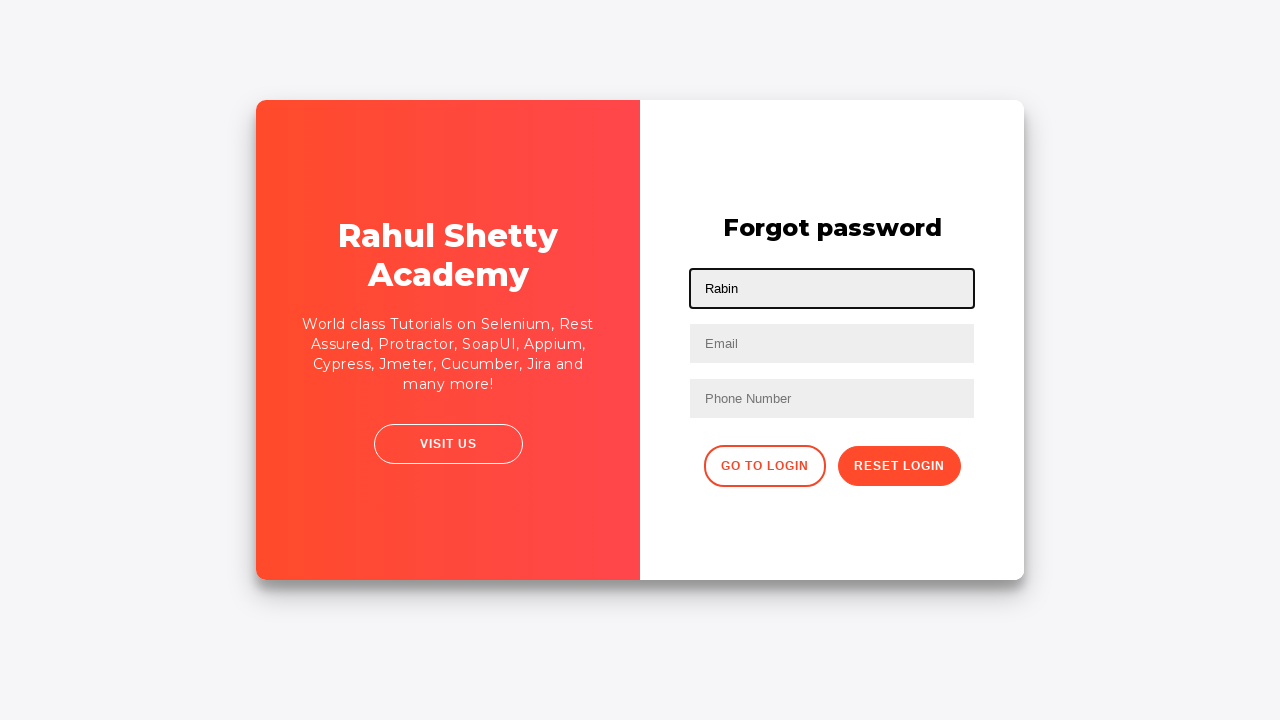

Filled email field with 'John@rsd.com' using placeholder selector on input[placeholder='Email']
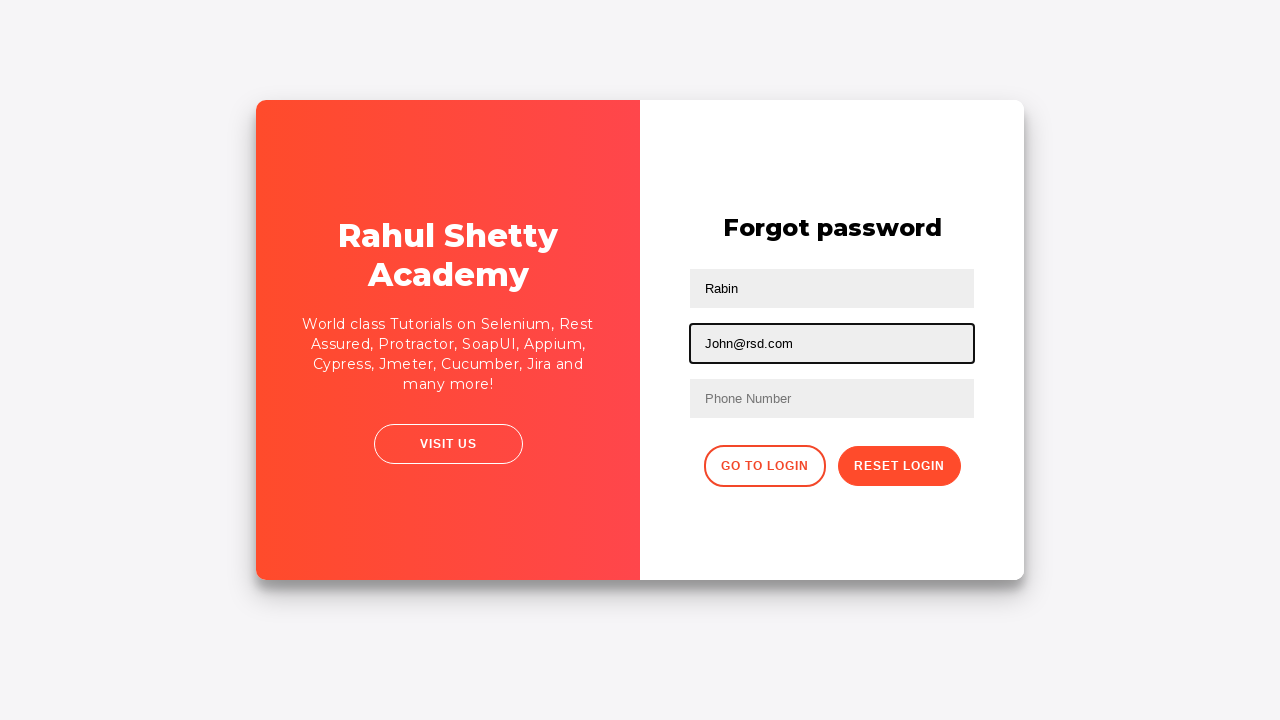

Cleared second text input field on input[type='text'] >> nth=1
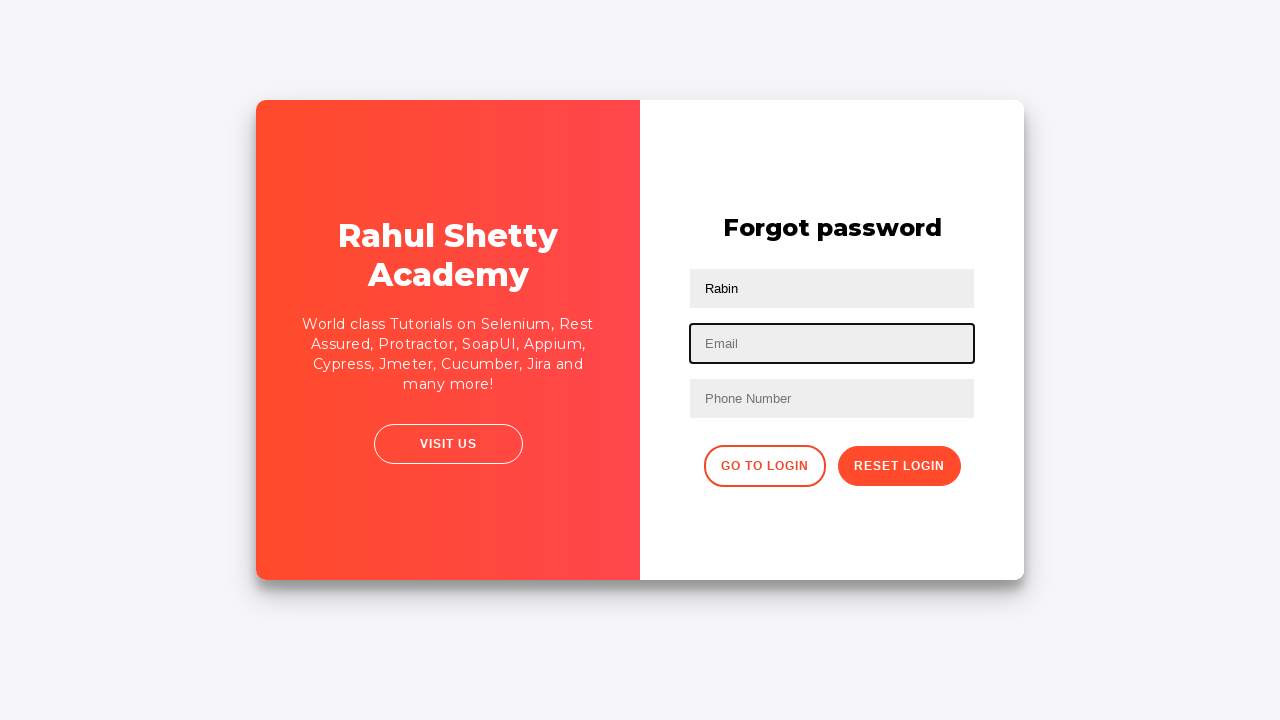

Filled third child input with 'John@gmail.com' using CSS selector on input[type='text']:nth-child(3)
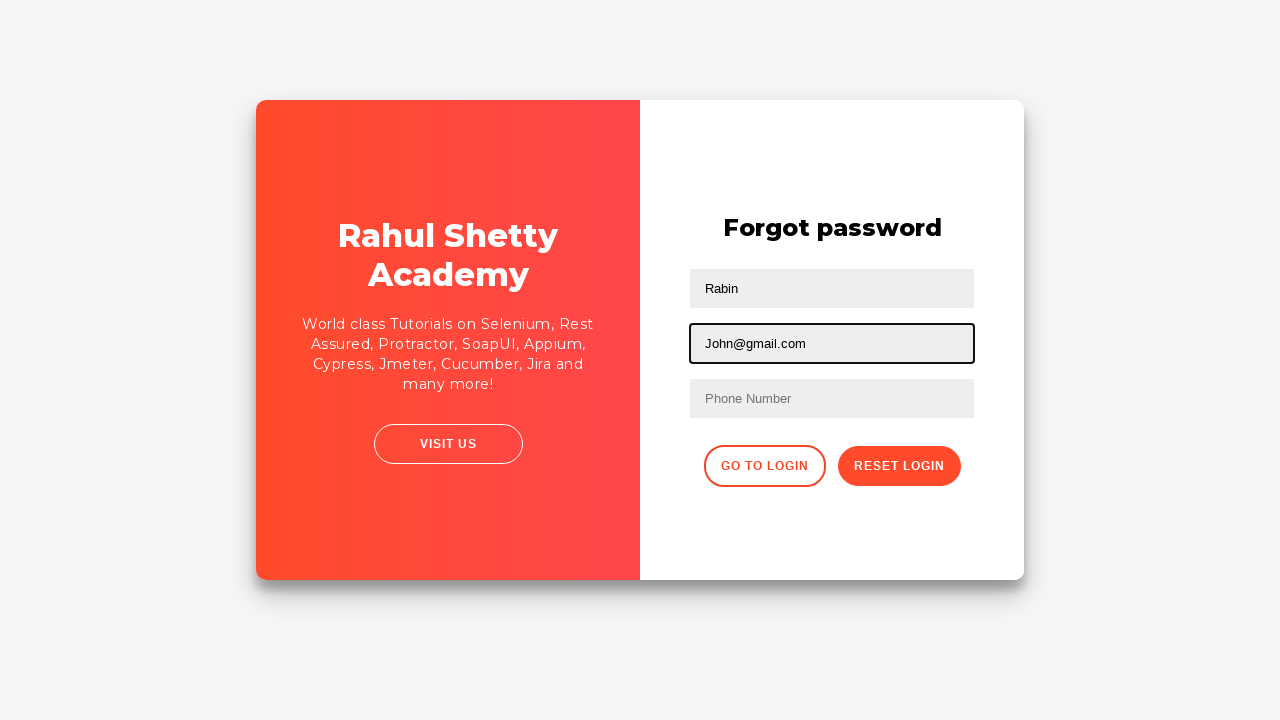

Filled phone number field with '986412345' using nth-of-type selector on form input:nth-of-type(3)
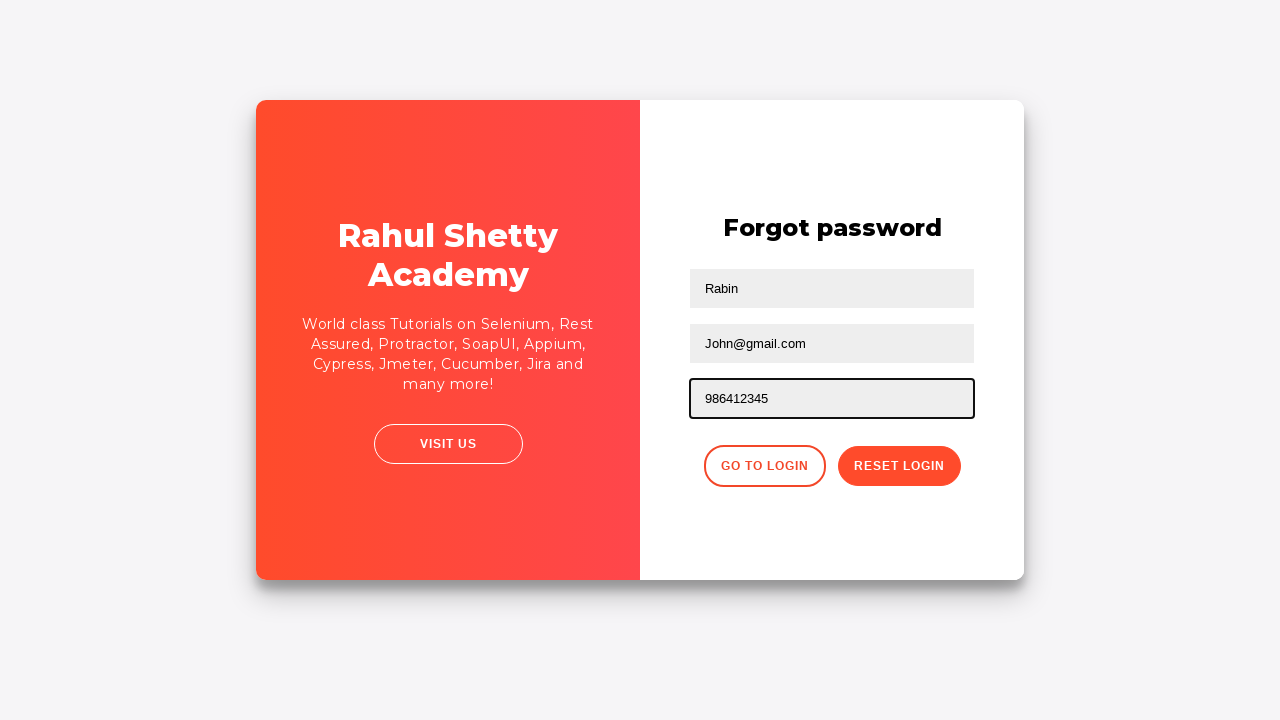

Clicked reset password button at (899, 466) on .reset-pwd-btn
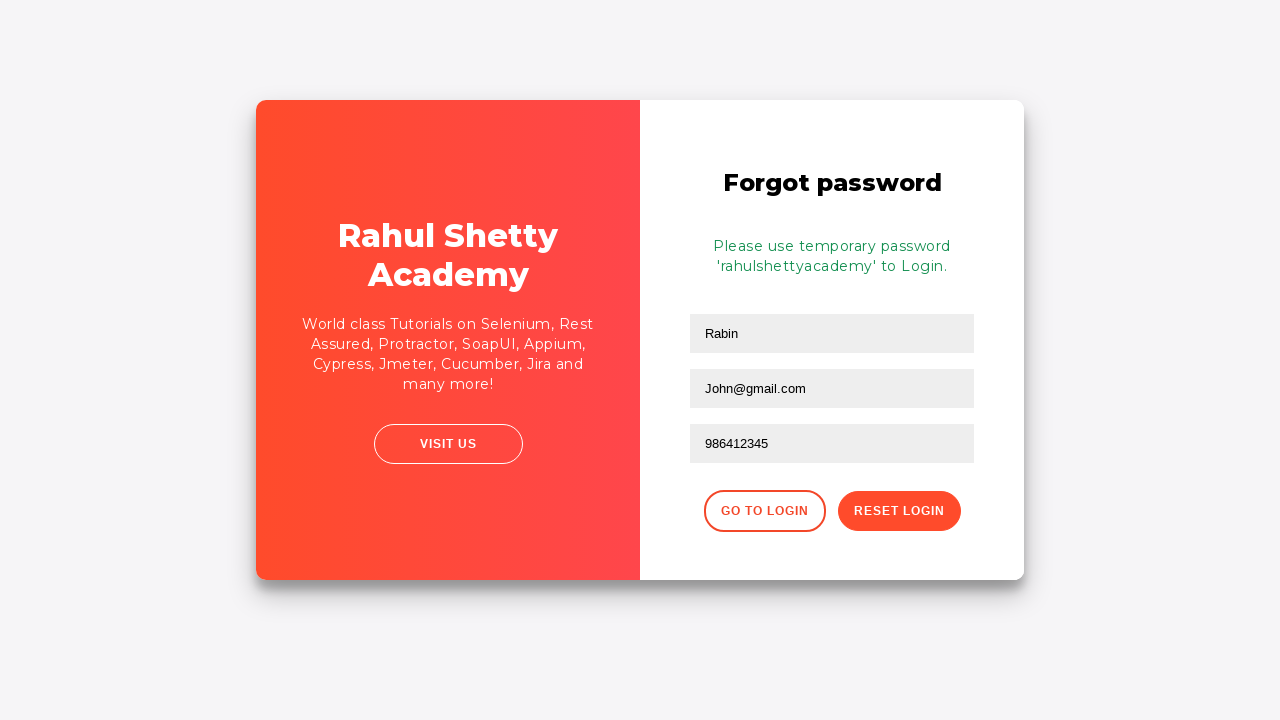

Password reset confirmation message appeared
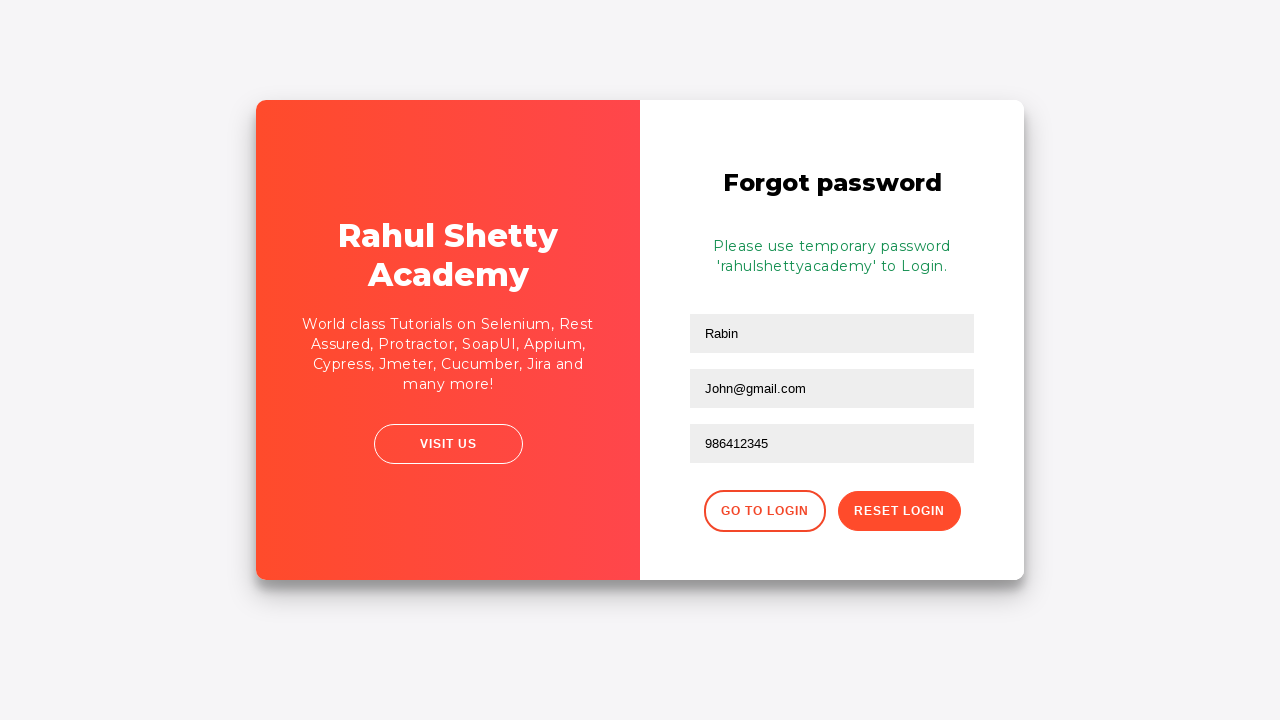

Clicked 'Go to Login' button using compound CSS selector at (764, 511) on div.forgot-pwd-btn-conainer button:first-child
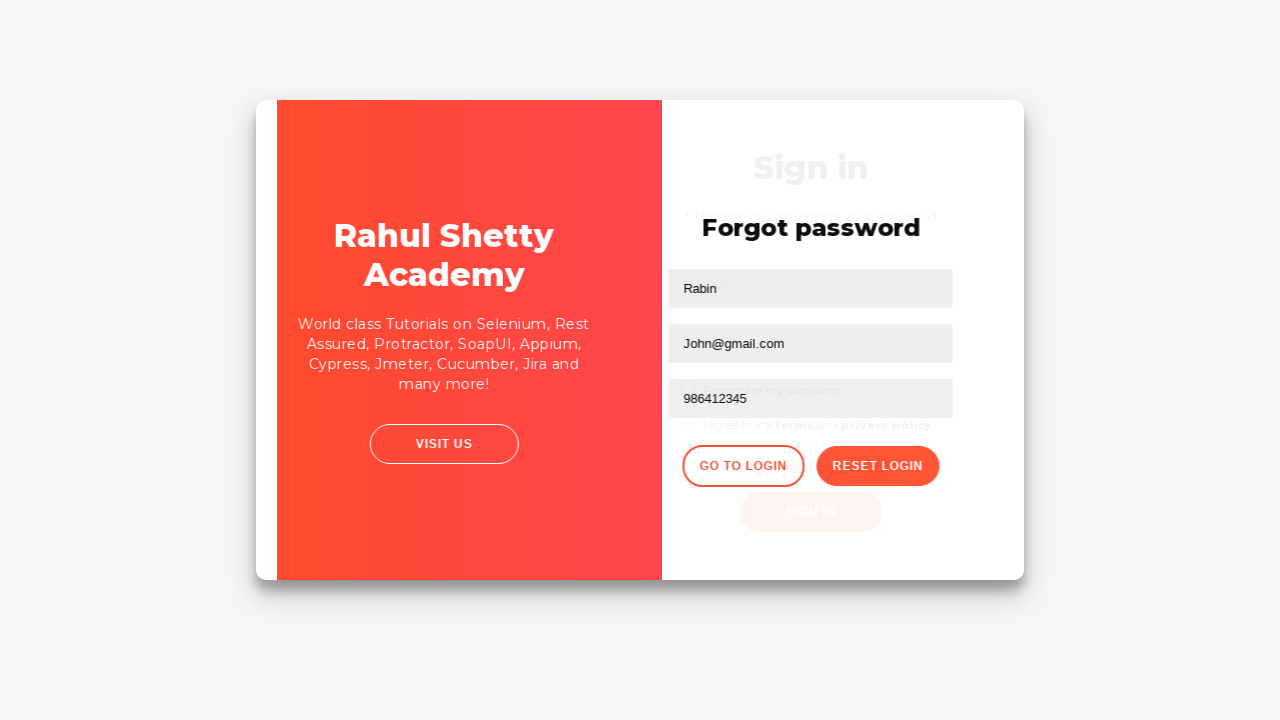

Waited for login form to reload
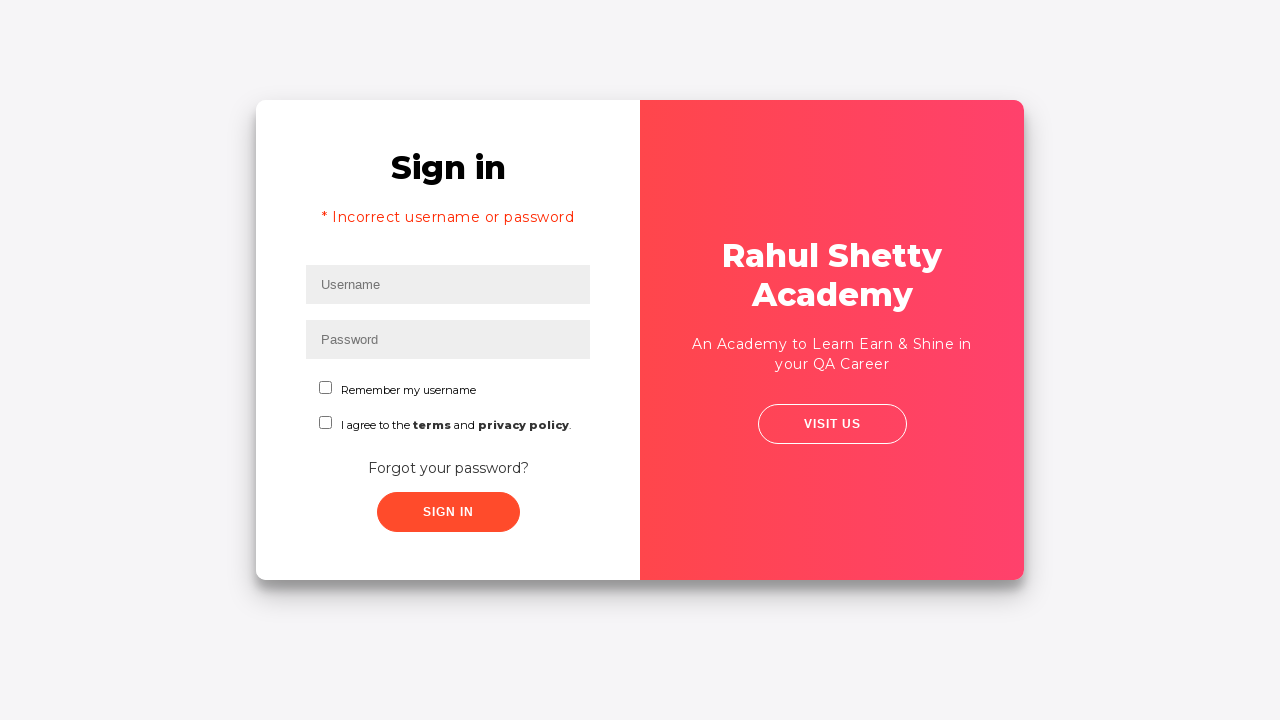

Filled username field again with 'rahul' on #inputUsername
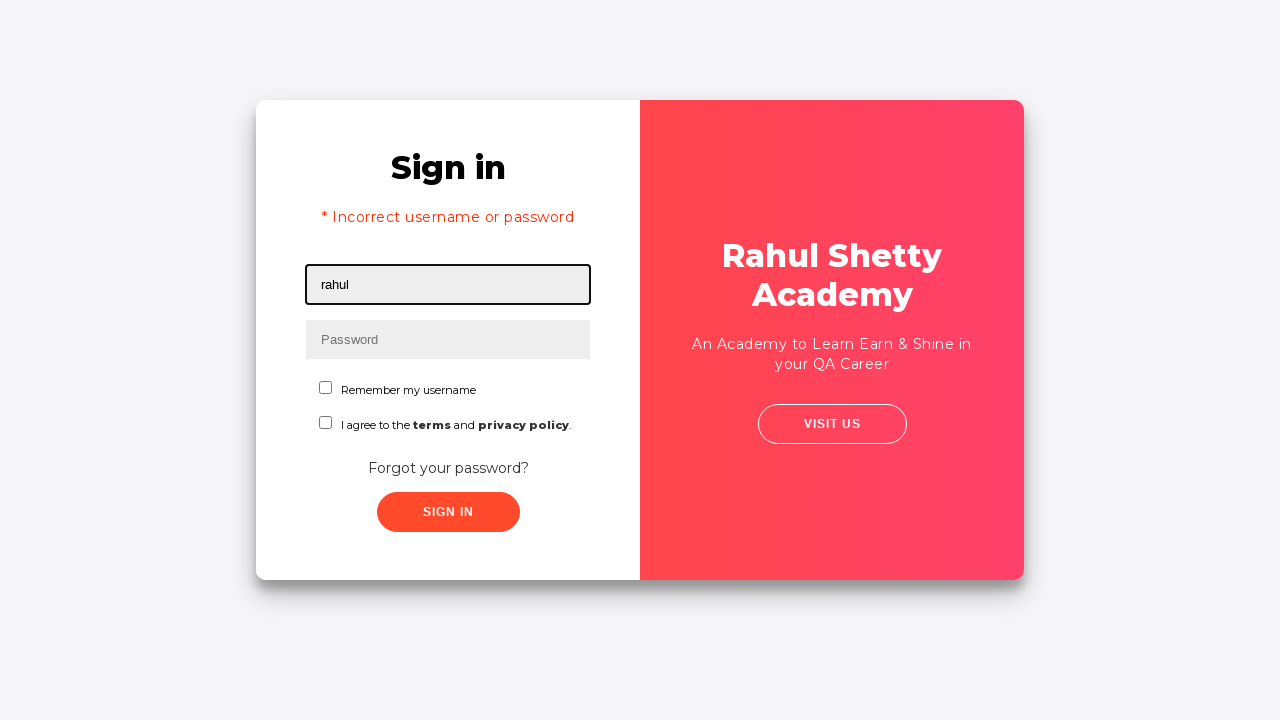

Filled password field with 'rahulshettyacademy' using partial attribute match selector on input[type*='pass']
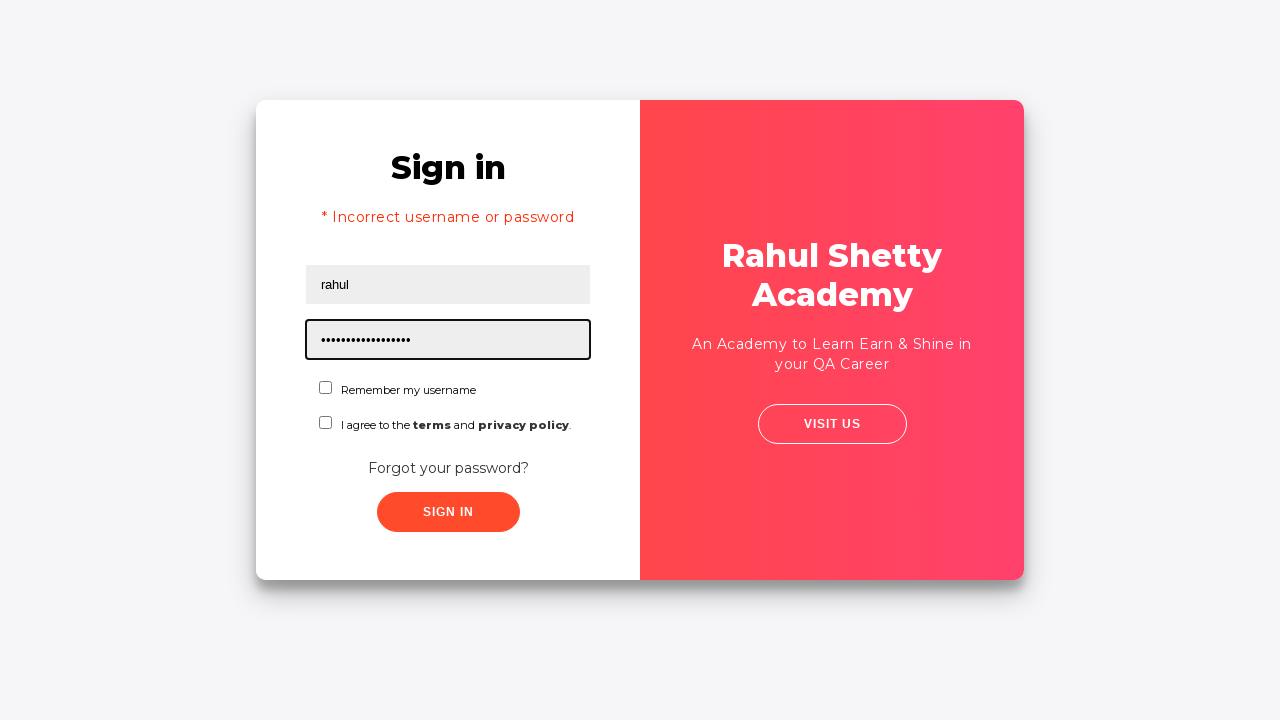

Checked the checkbox using ID locator at (326, 388) on #chkboxOne
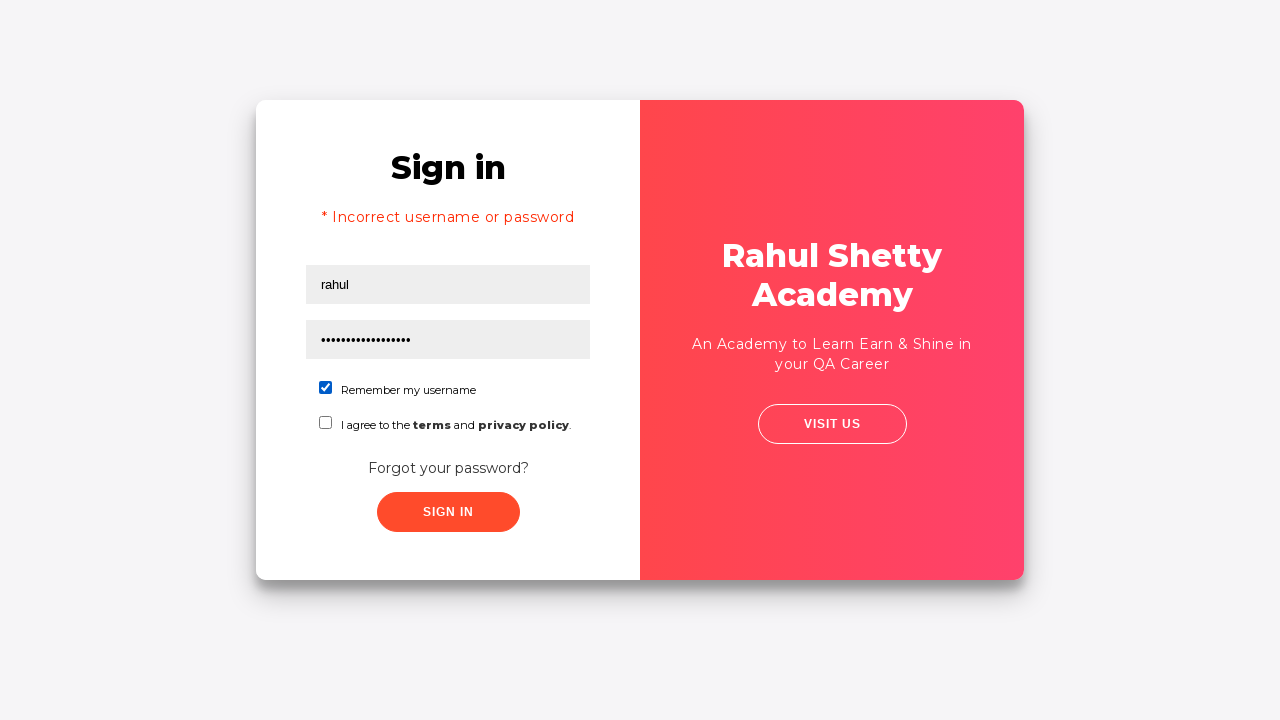

Clicked submit button to complete login form at (448, 512) on button.submit
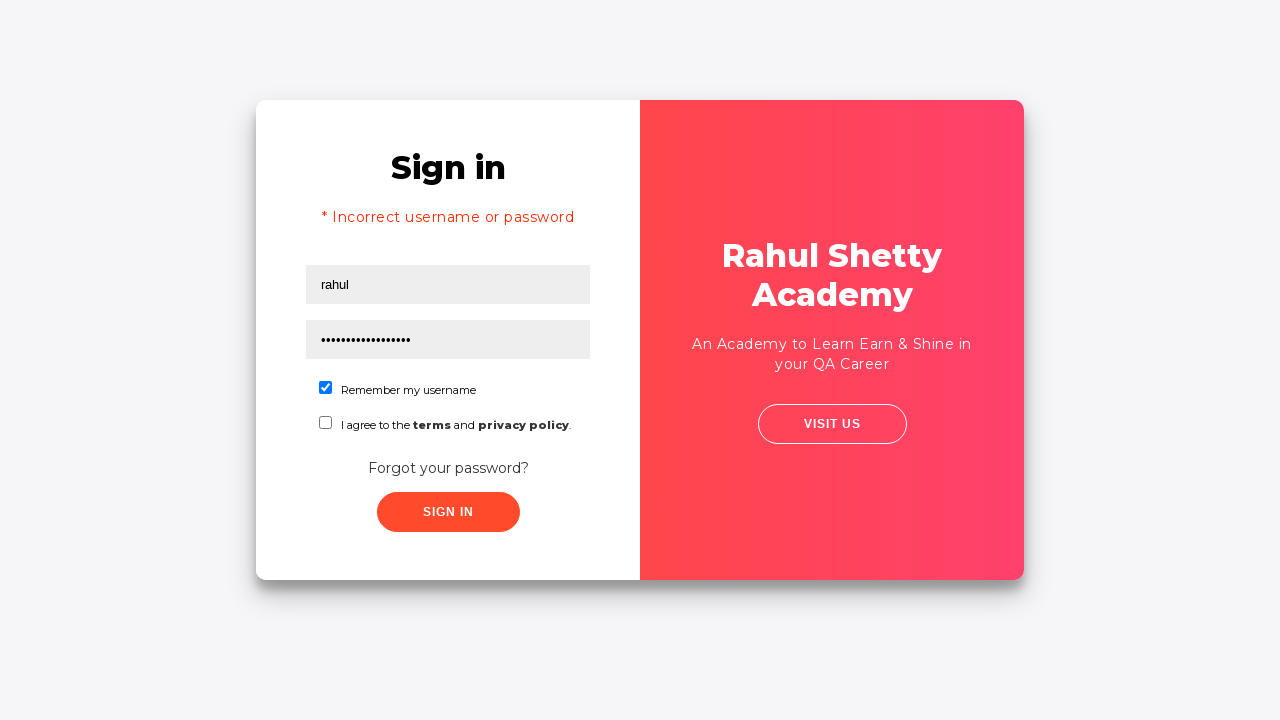

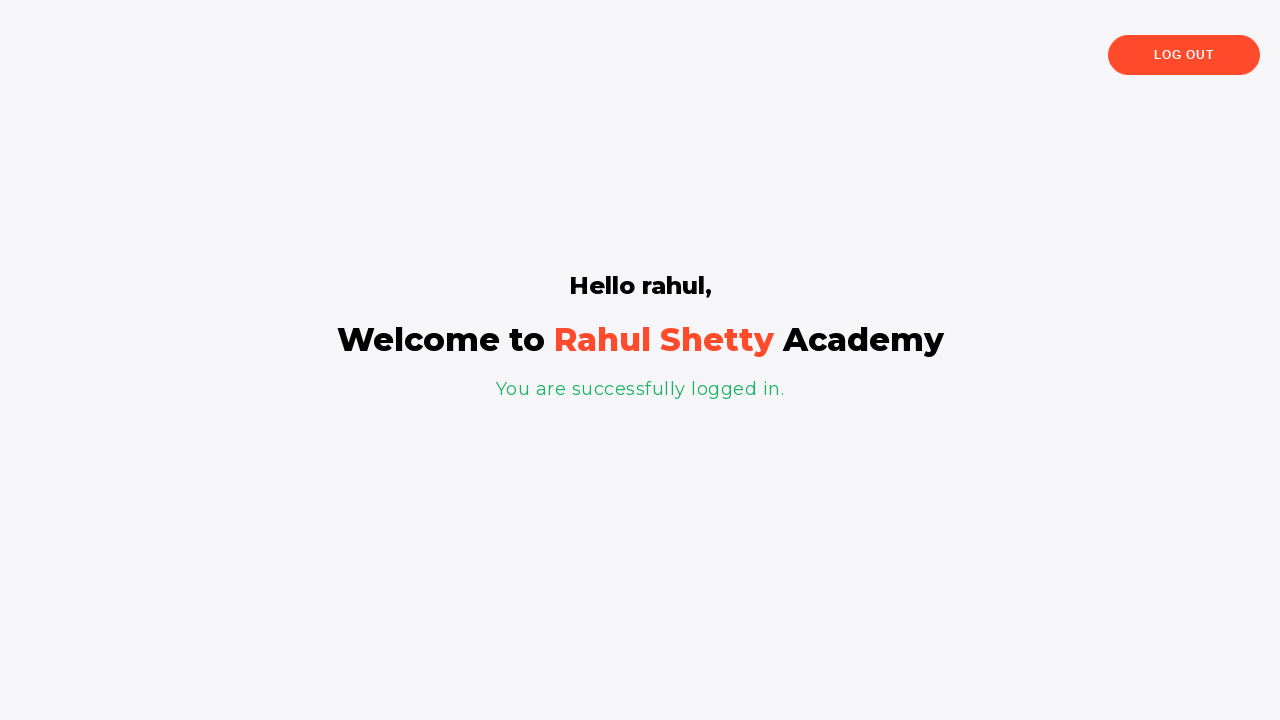